Tests a wait scenario by waiting for a verify button to become clickable, clicking it, and verifying that a success message appears.

Starting URL: http://suninjuly.github.io/wait2.html

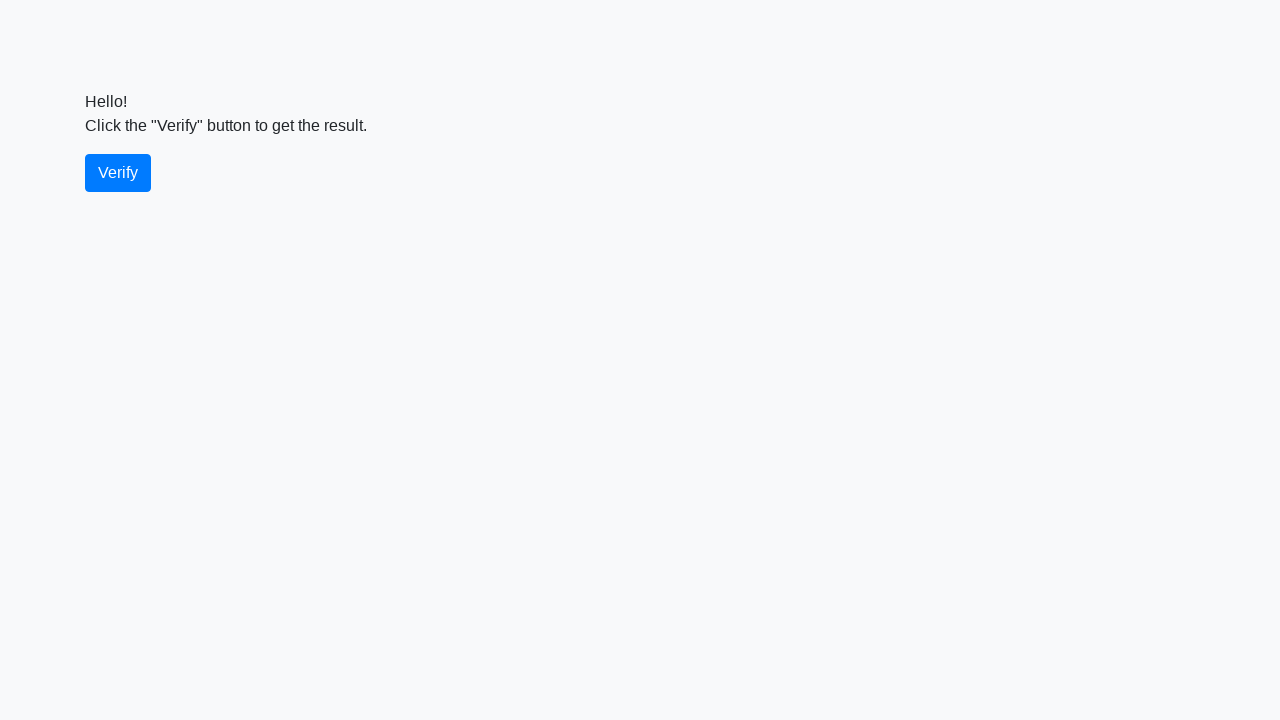

Waited for verify button to become visible
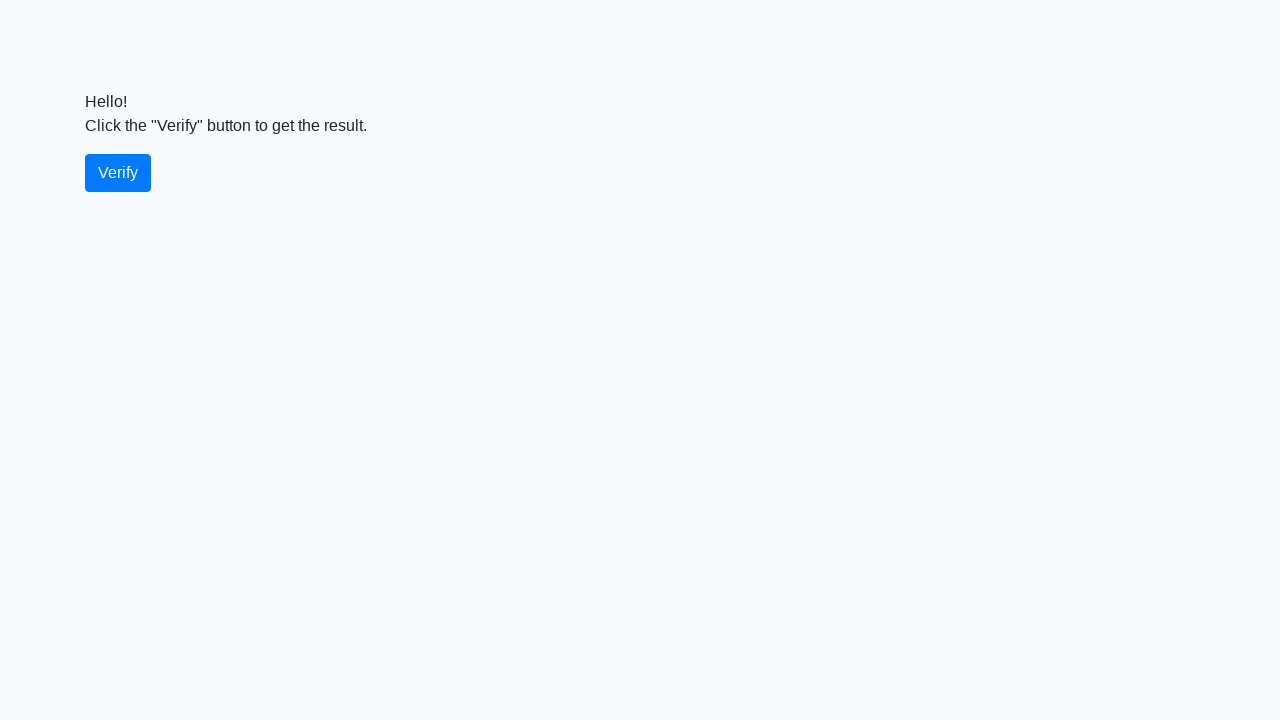

Clicked the verify button at (118, 173) on #verify
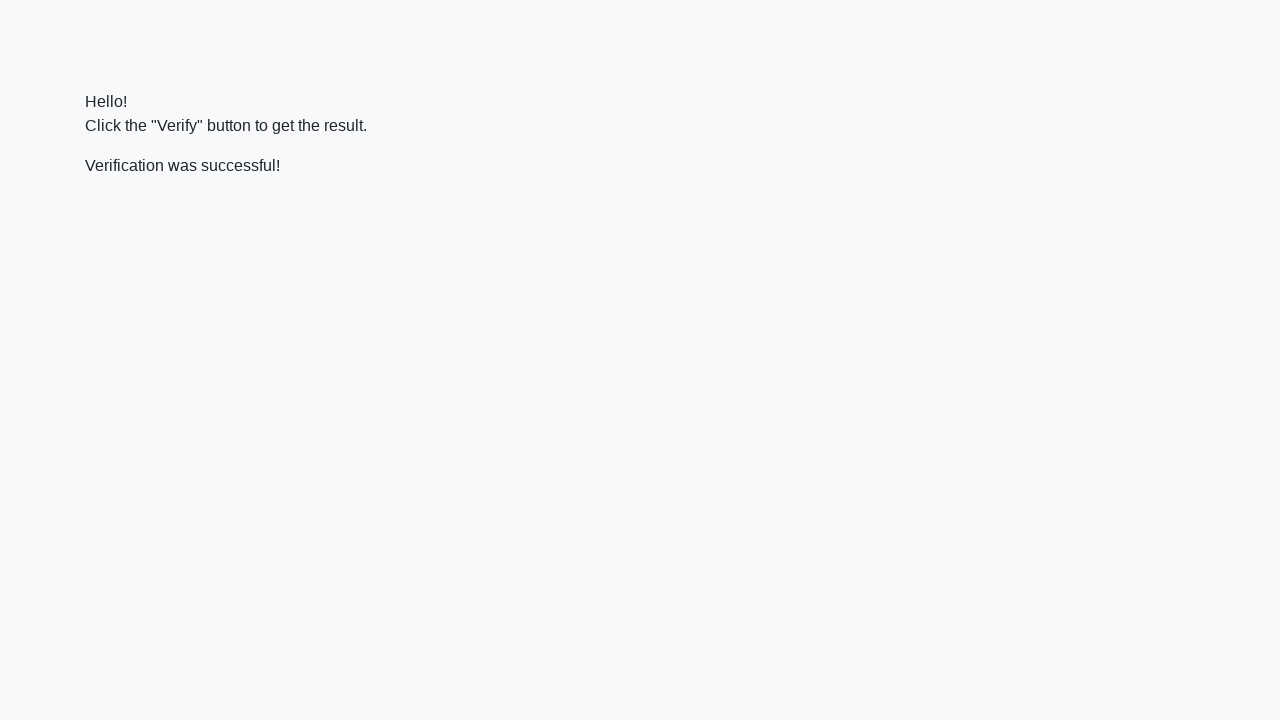

Waited for success message to appear
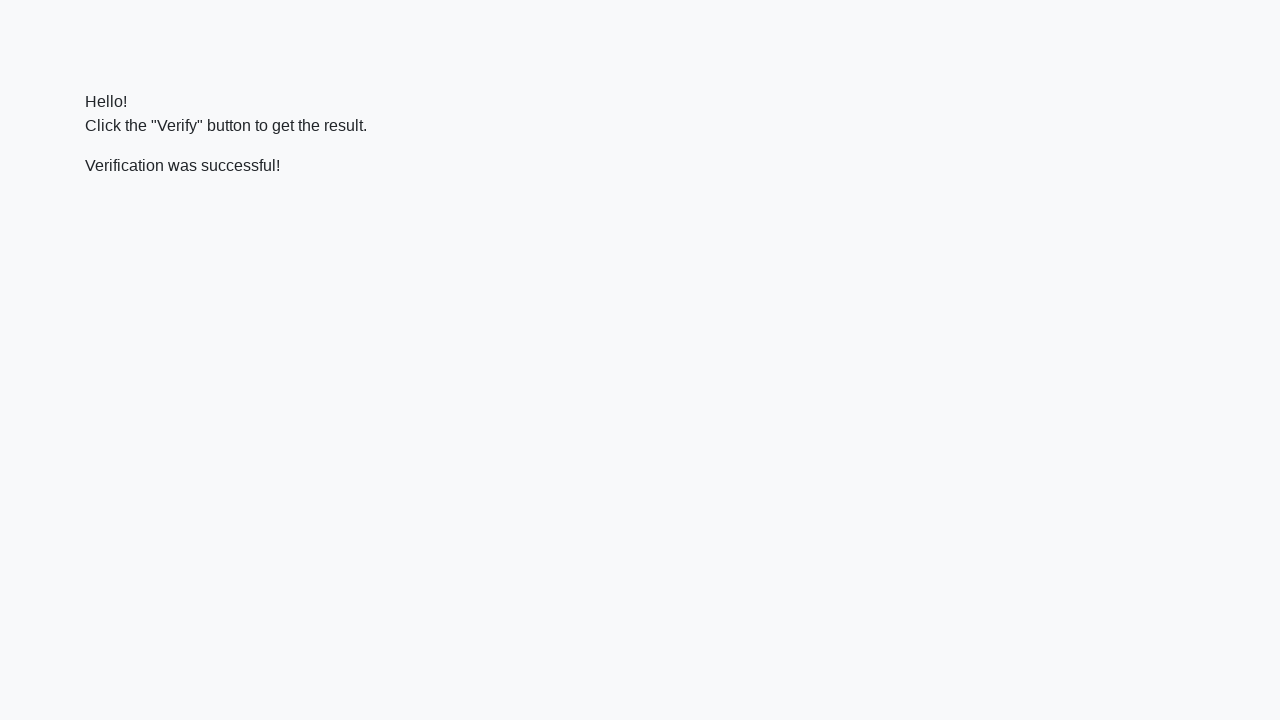

Retrieved success message text content
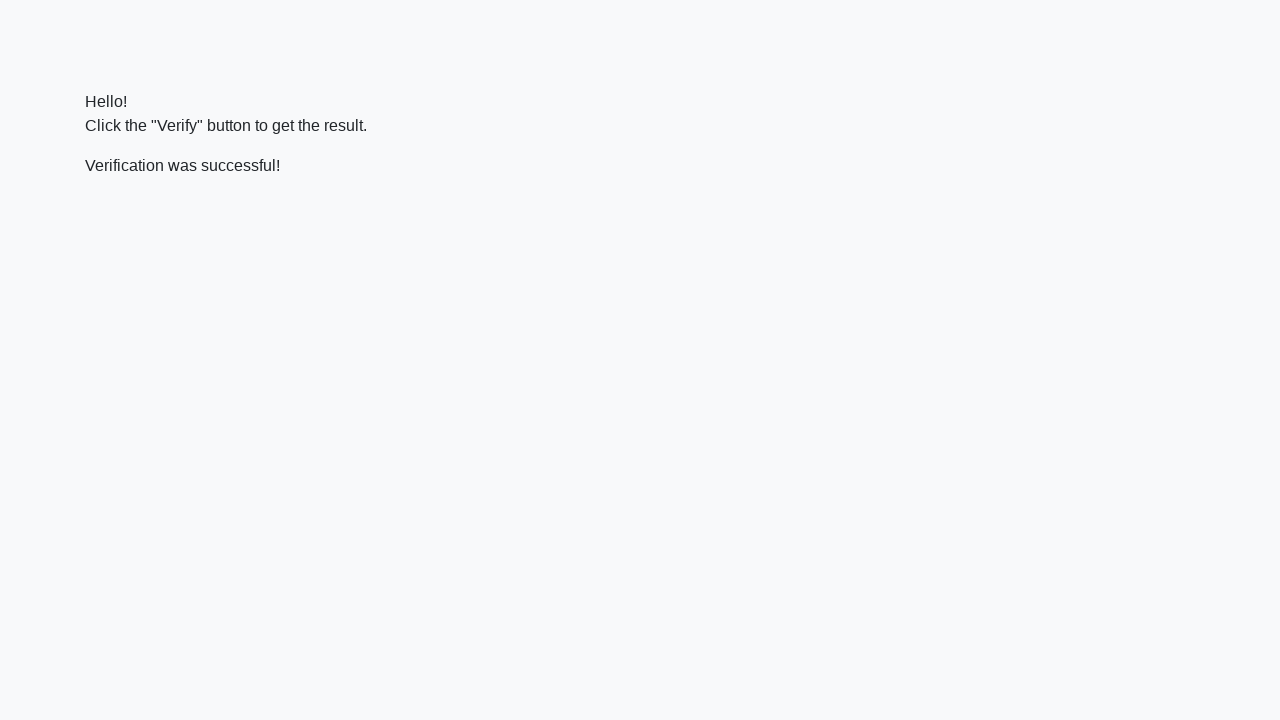

Verified that success message contains 'successful'
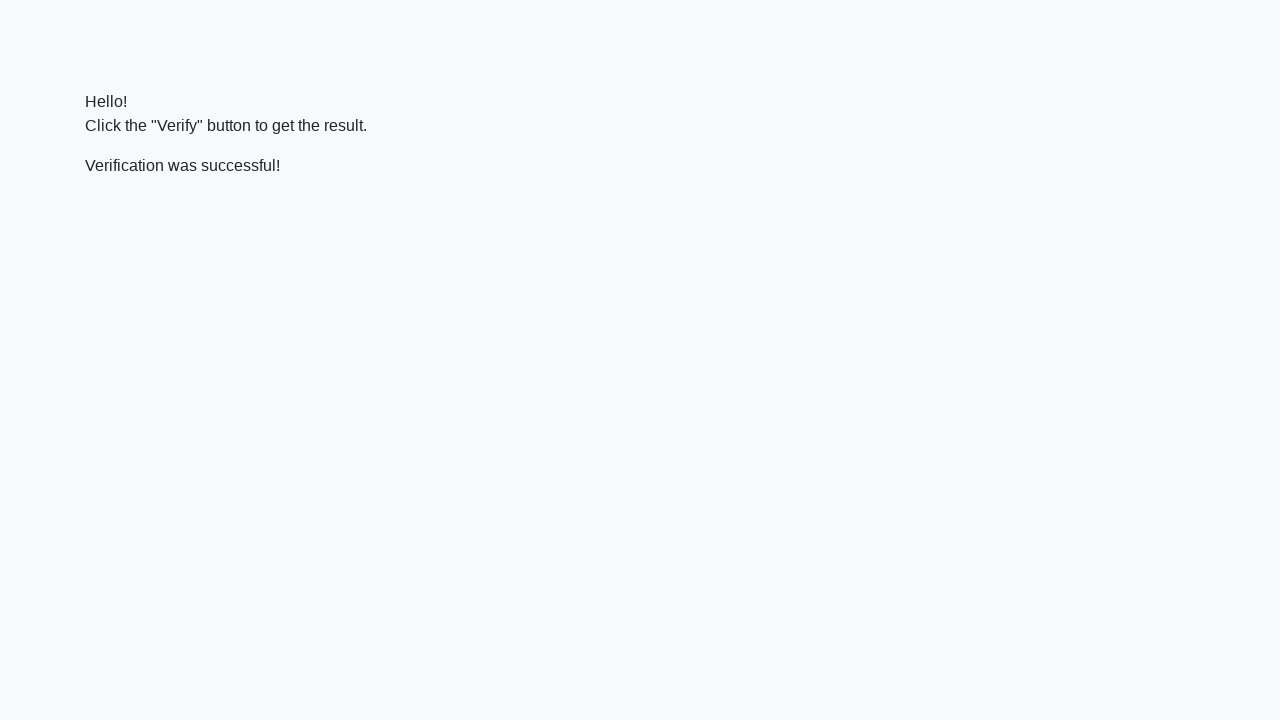

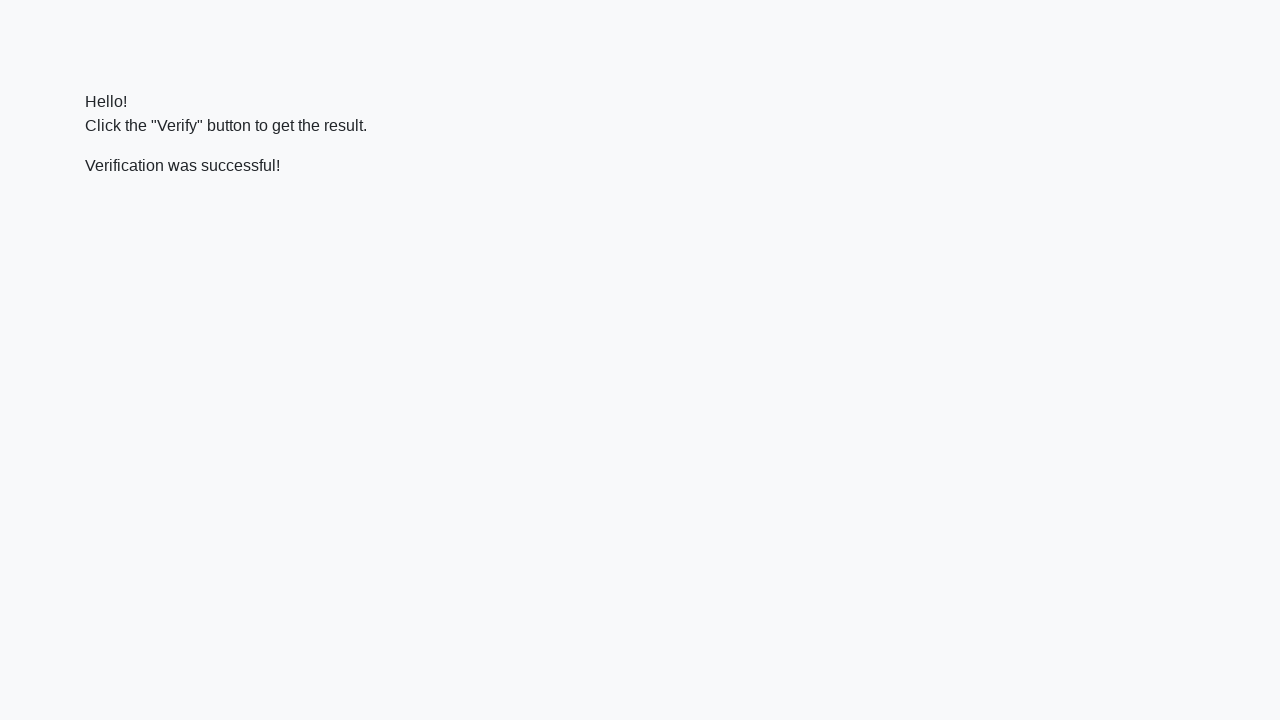